Tests the vegetable table filtering functionality by searching for items containing a specific letter and verifying the filtered results are displayed

Starting URL: https://rahulshettyacademy.com/seleniumPractise/#/offers

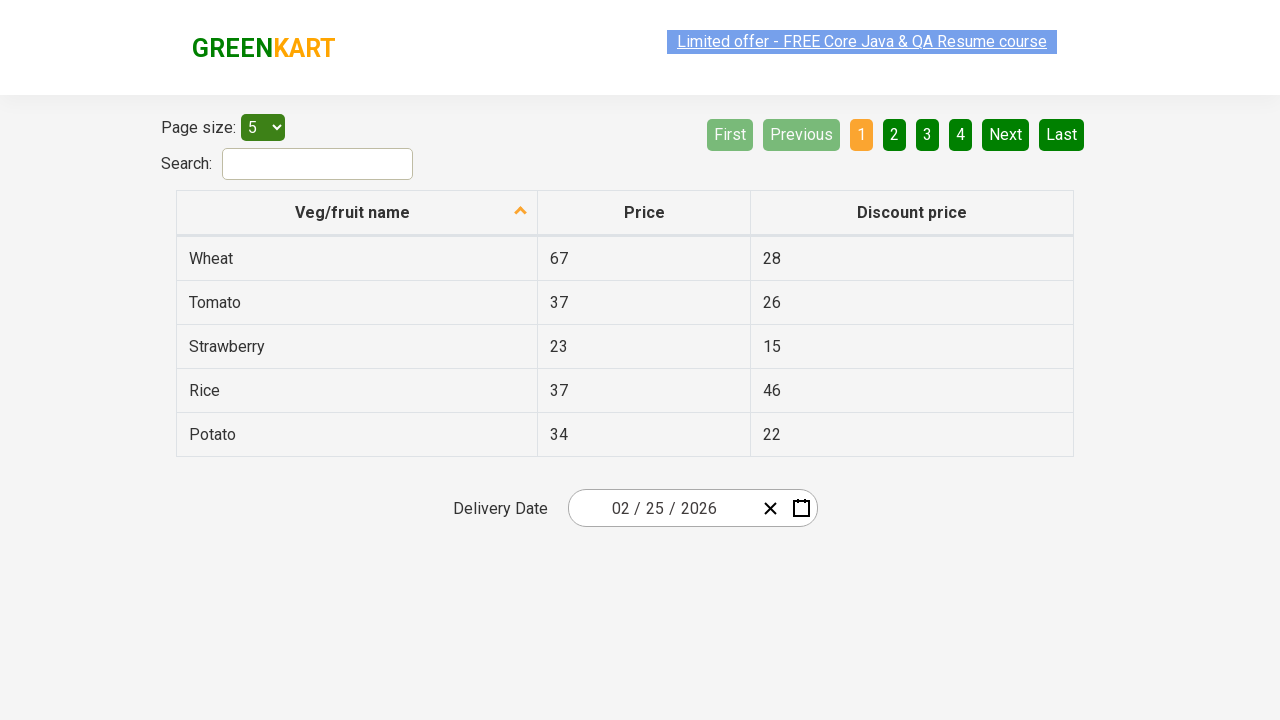

Filled search field with 'c' to filter vegetables on #search-field
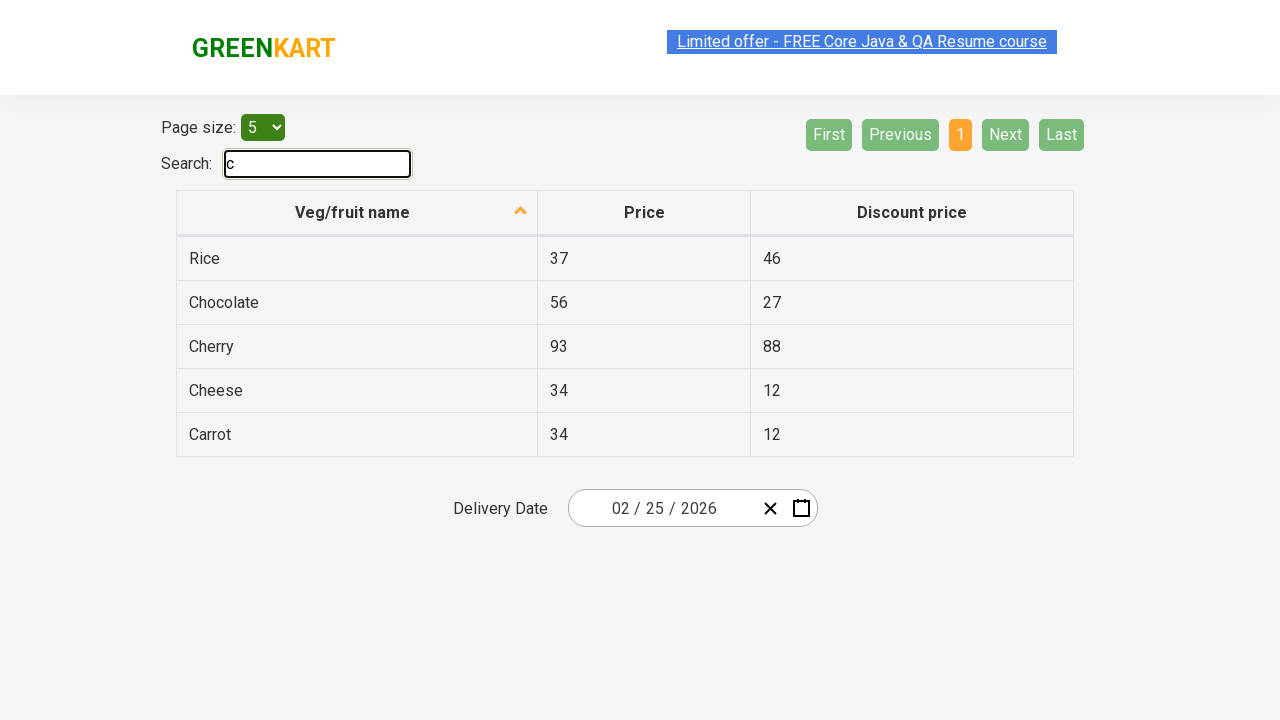

Waited 1 second for filter to apply
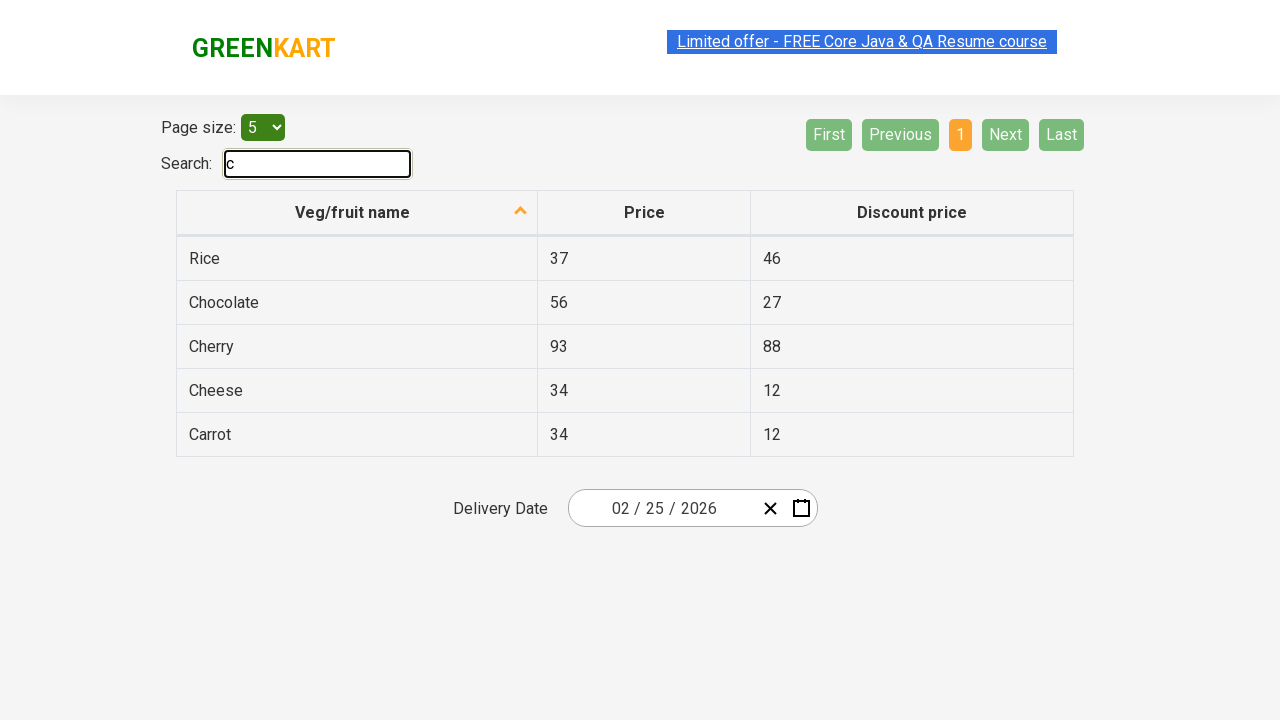

Verified filtered vegetable table results are displayed
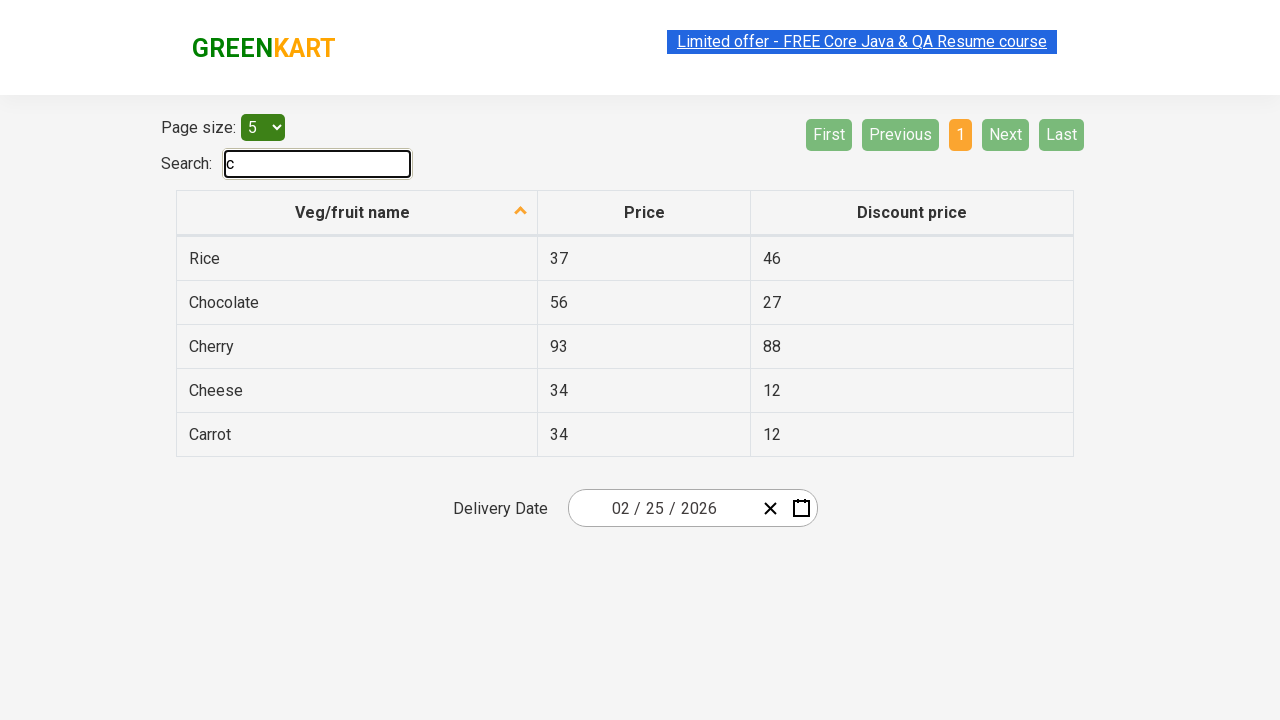

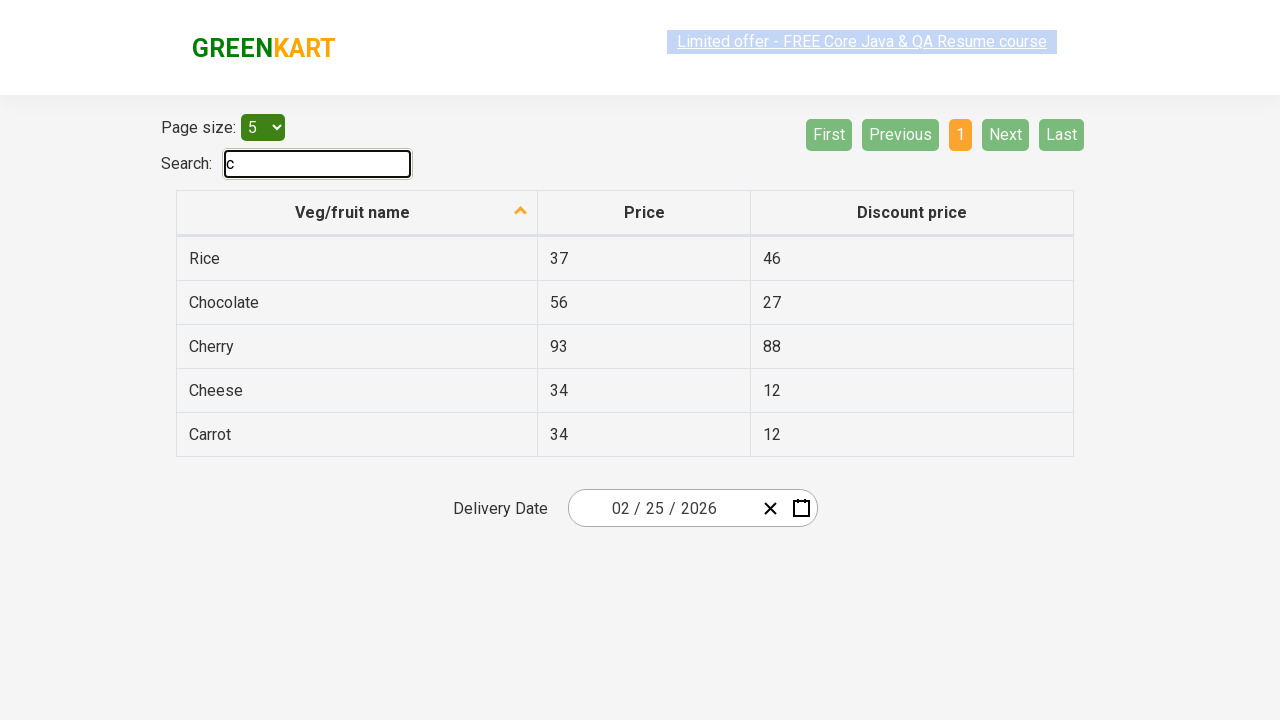